Tests A/B test opt-out functionality by first verifying the page shows an A/B test variation, then adding an opt-out cookie, refreshing, and confirming the page shows "No A/B Test"

Starting URL: http://the-internet.herokuapp.com/abtest

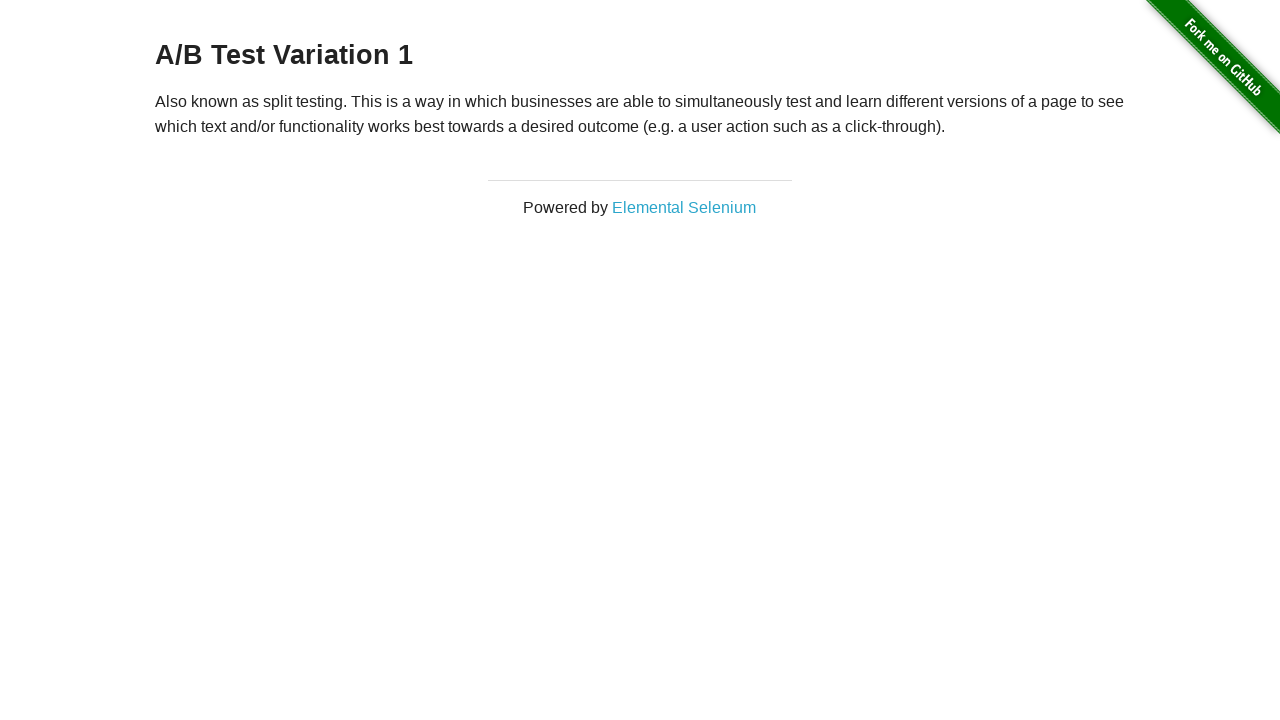

Located h3 heading element
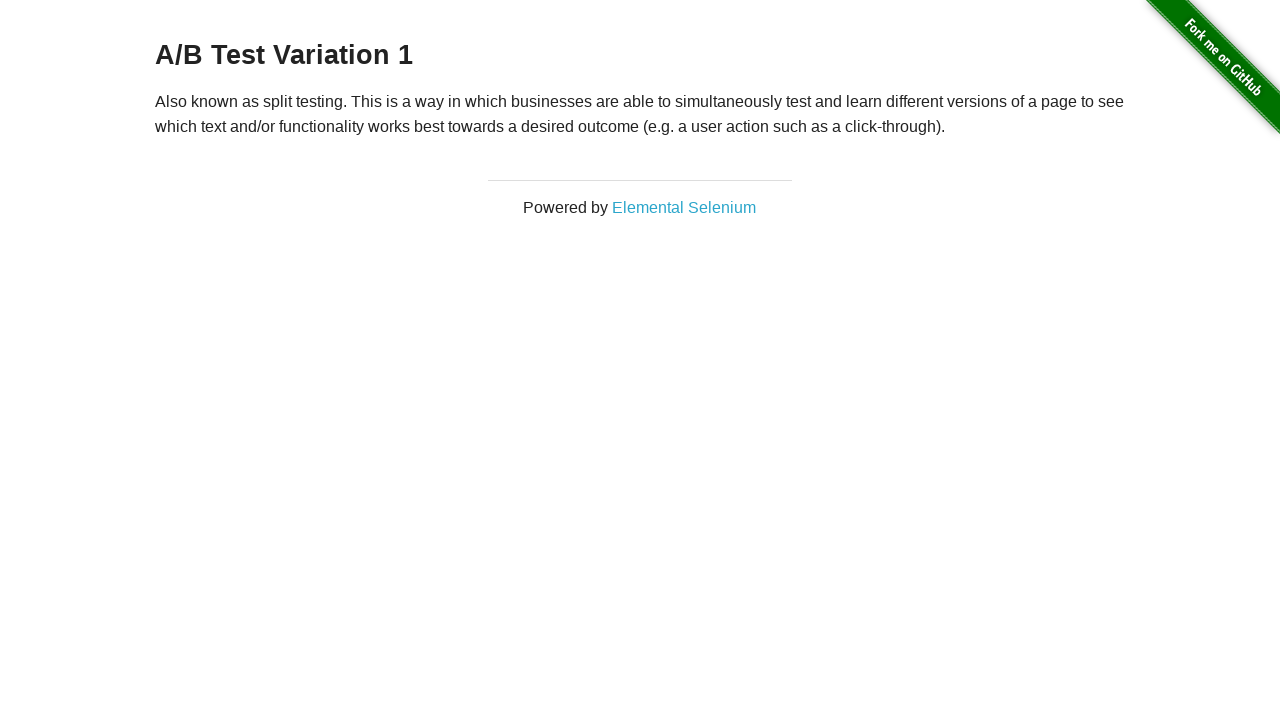

Retrieved heading text: A/B Test Variation 1
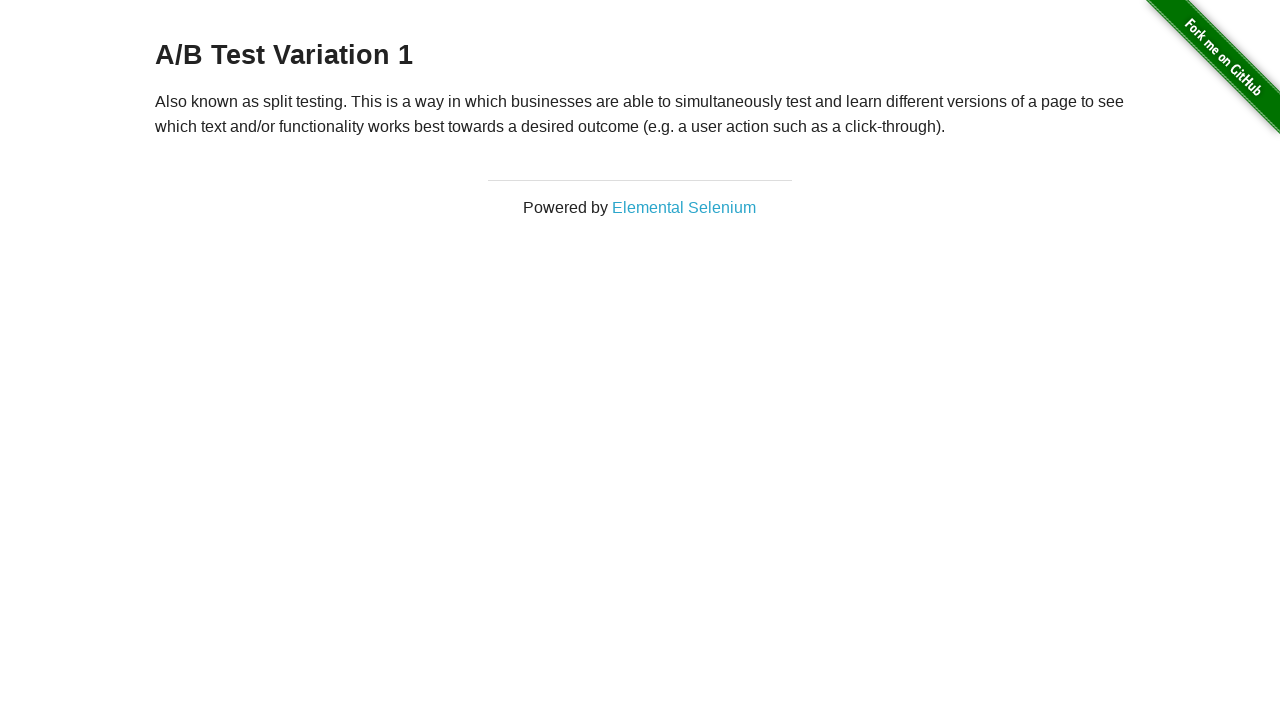

Verified page shows A/B test variation: A/B Test Variation 1
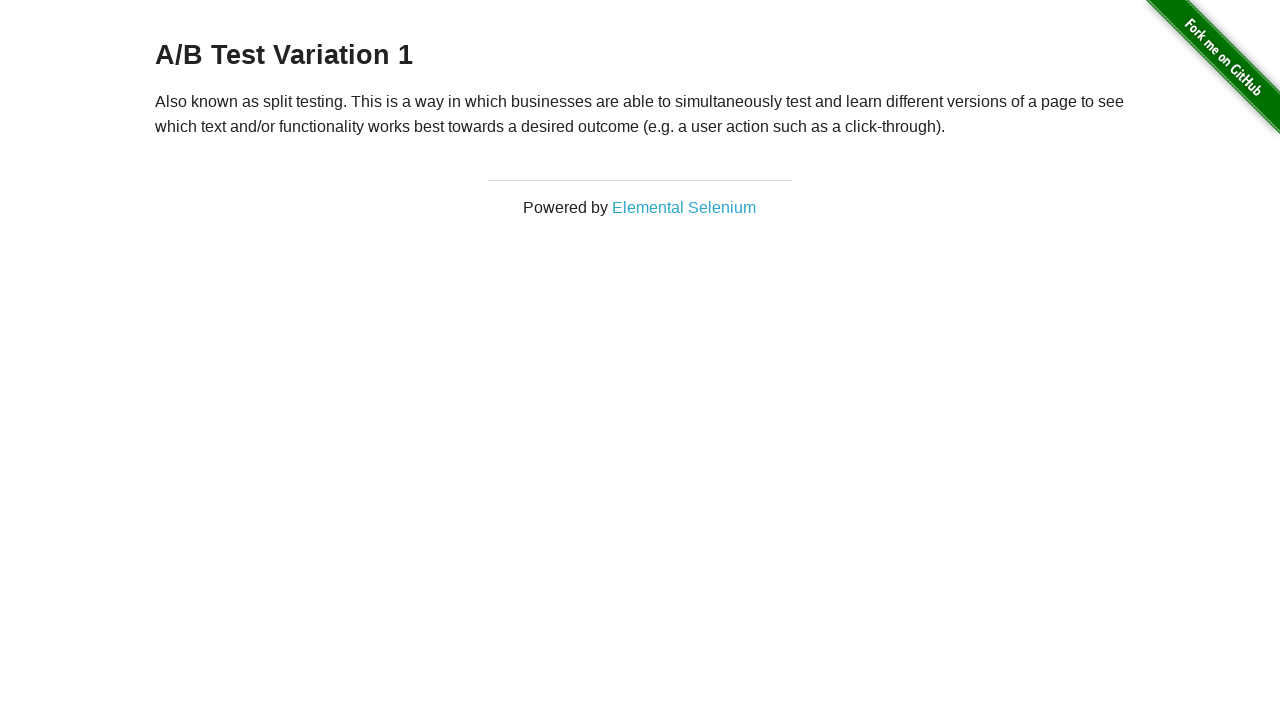

Added optimizelyOptOut cookie with value 'true'
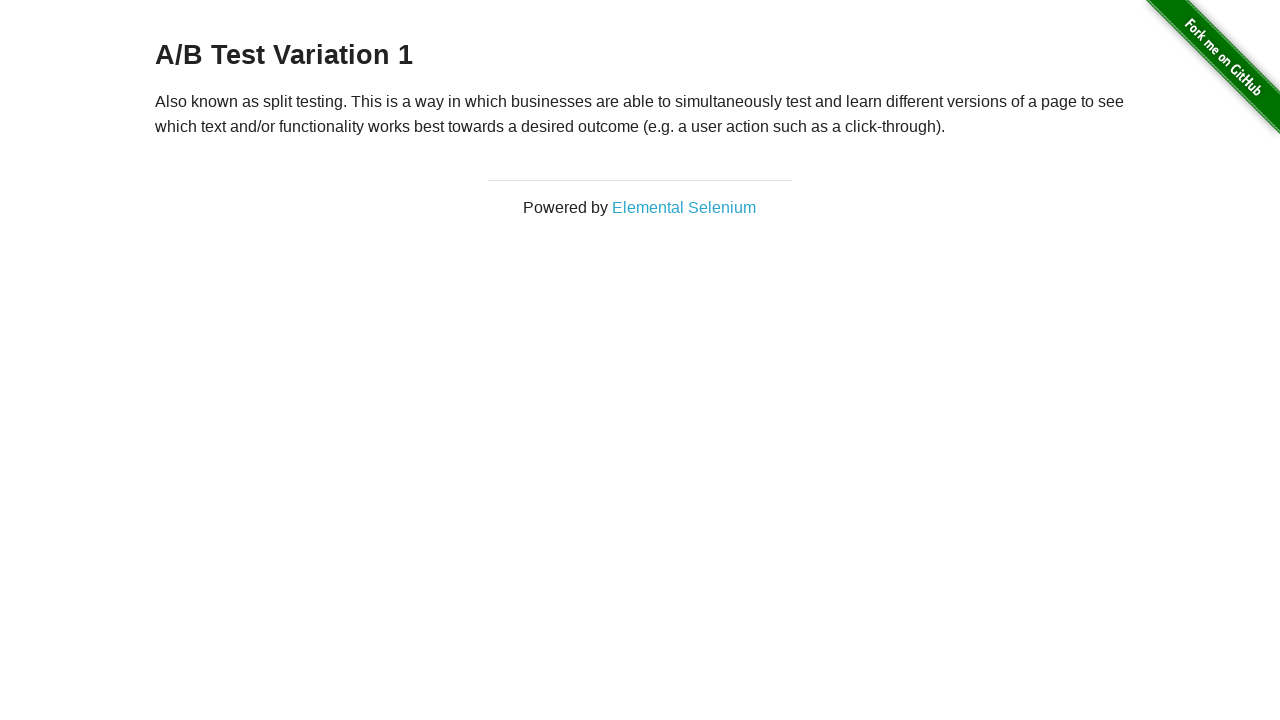

Refreshed page to apply opt-out cookie
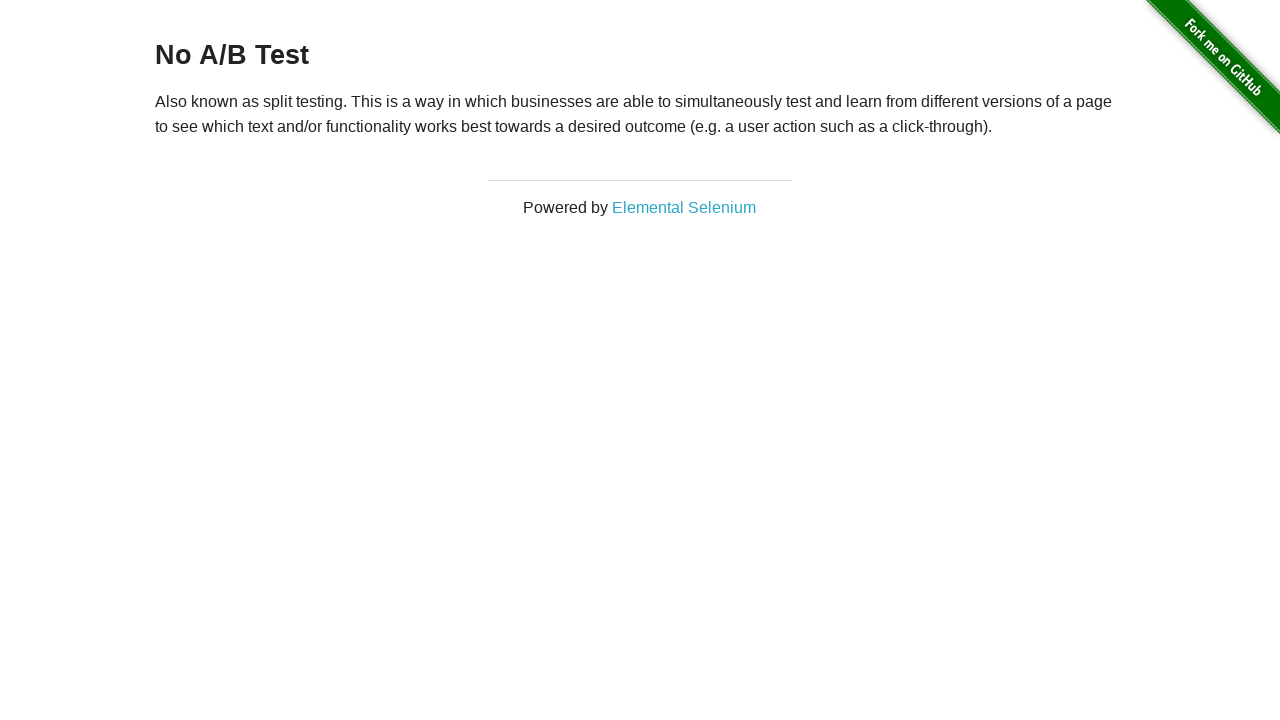

Retrieved heading text after refresh: No A/B Test
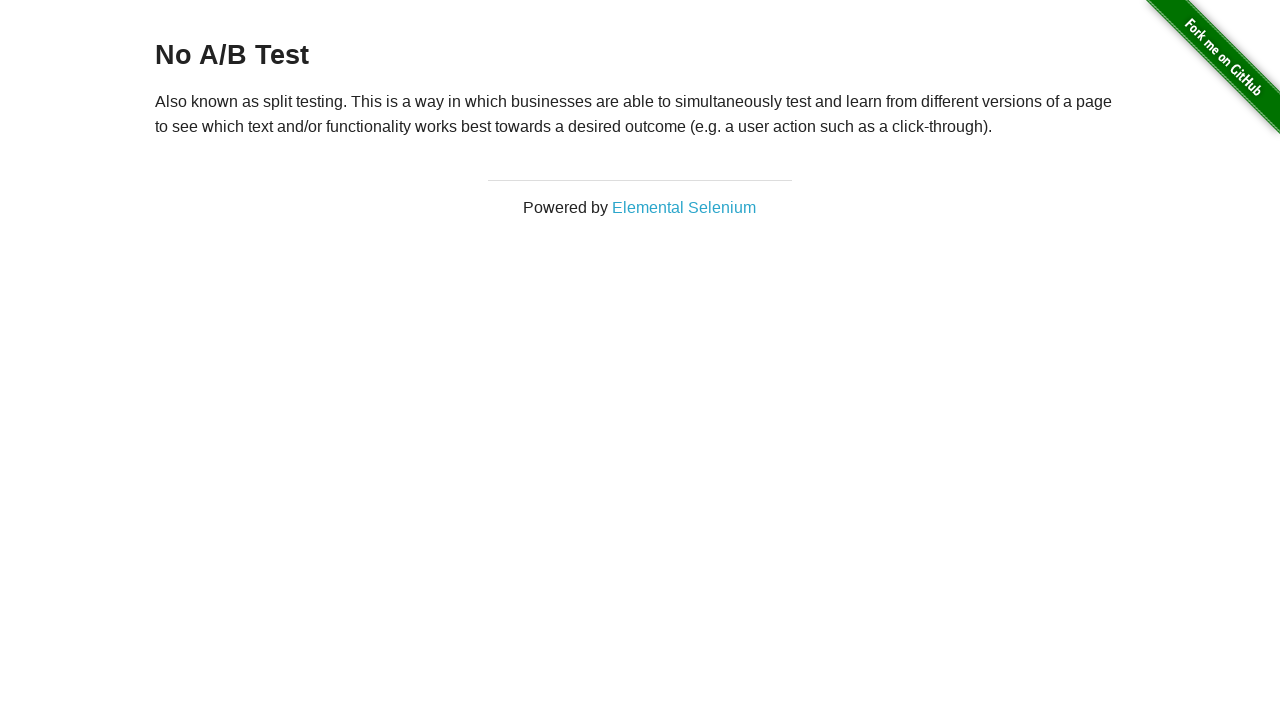

Verified page shows 'No A/B Test' after opt-out cookie applied
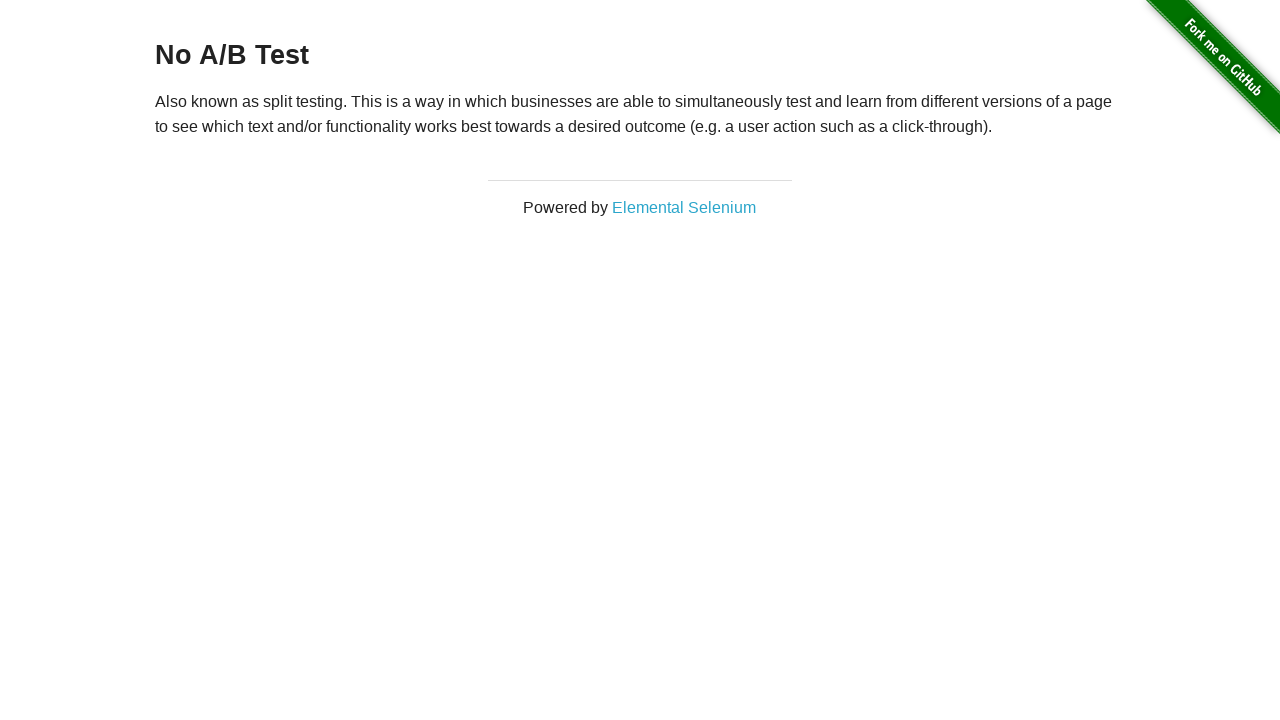

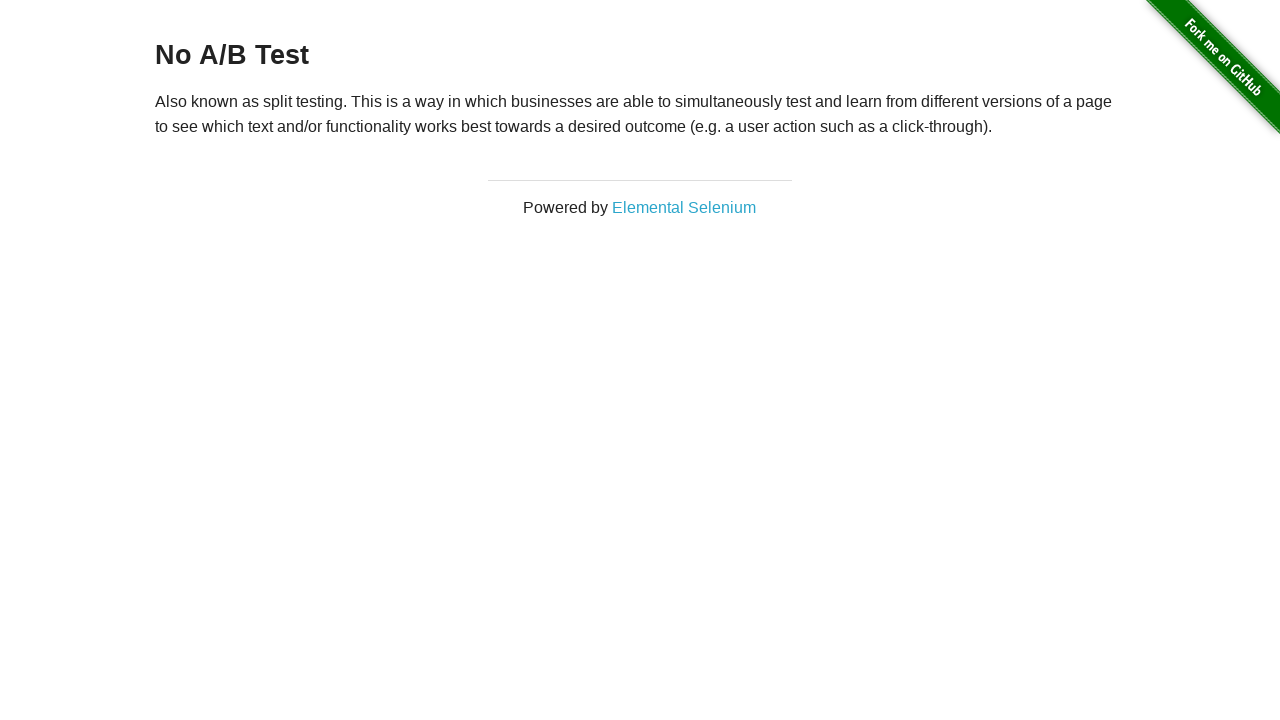